Tests window handling by opening a new window, switching between parent and child windows, and clicking on elements in the child window

Starting URL: https://rahulshettyacademy.com/AutomationPractice/

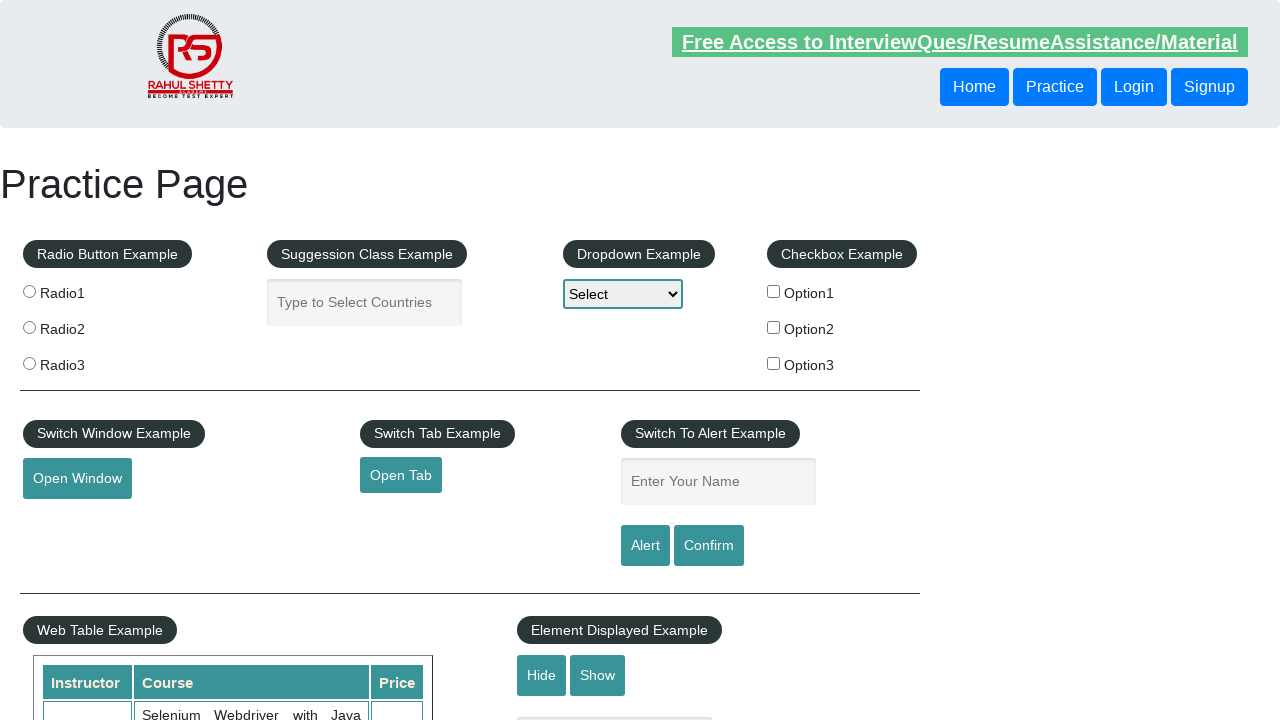

Clicked button to open new window at (77, 479) on #openwindow
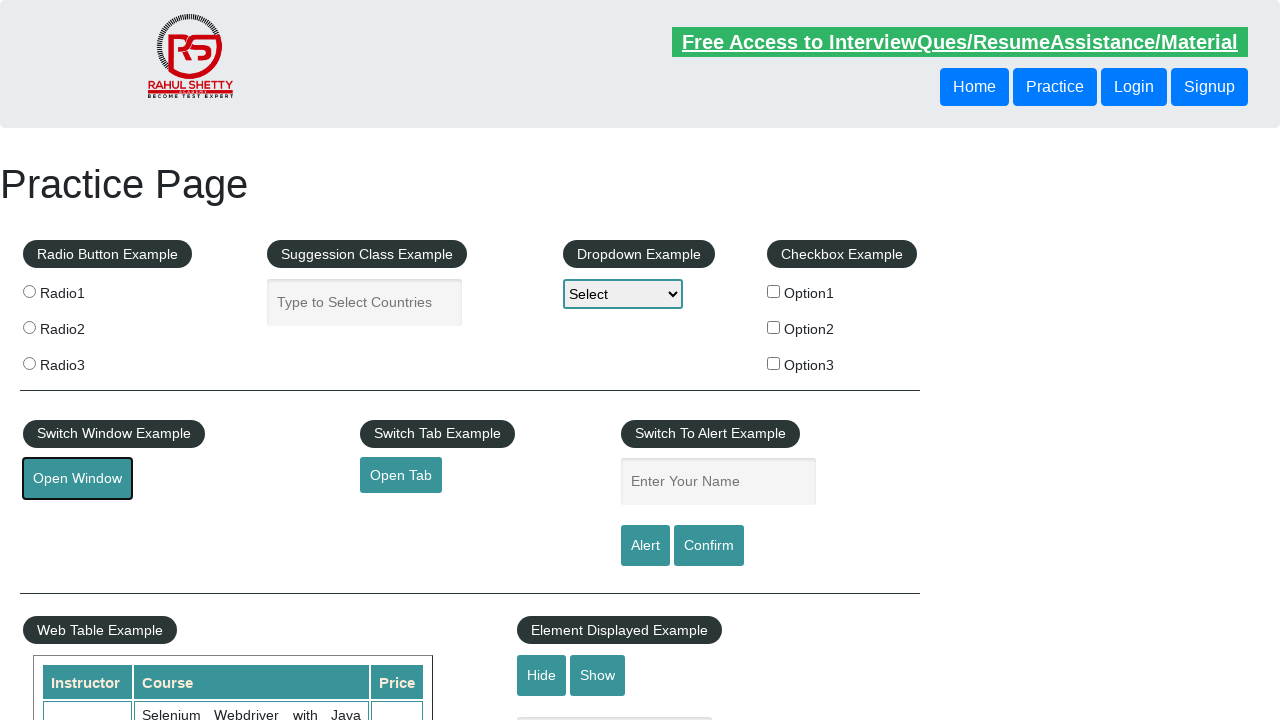

New window/tab opened and reference obtained
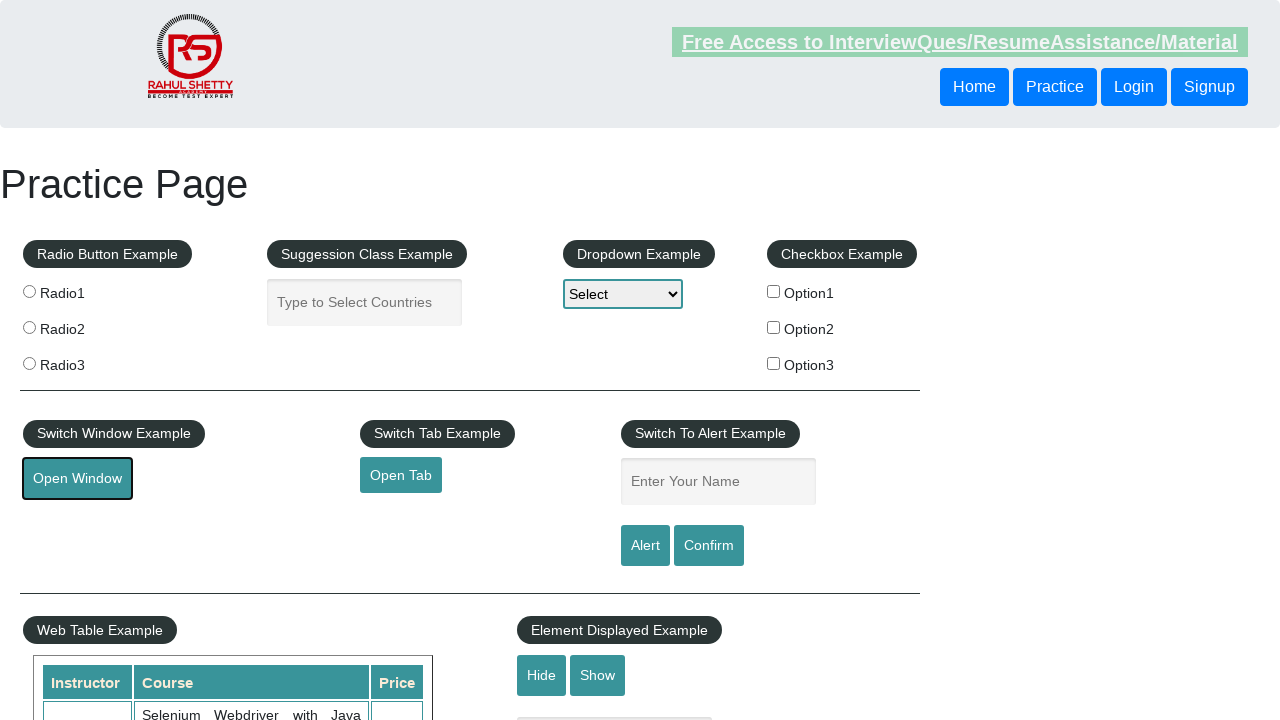

New page finished loading
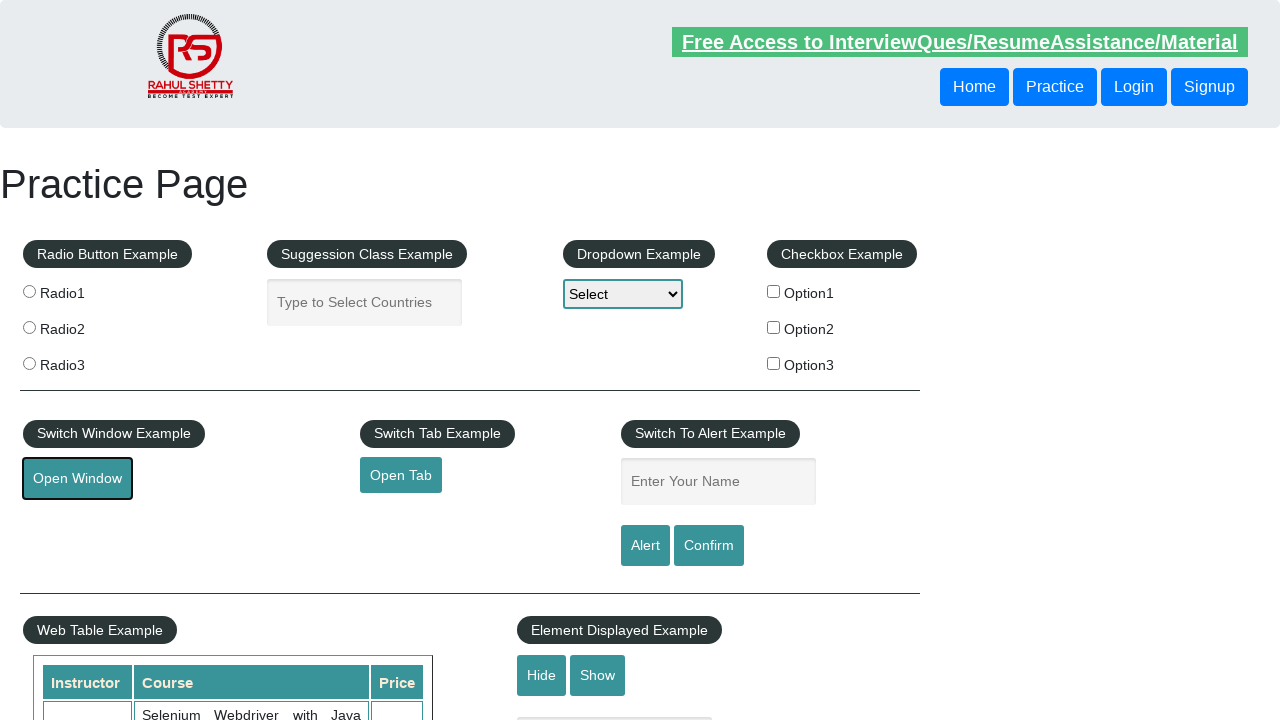

Clicked courses link in child window at (1052, 124) on a[href='https://www.udemy.com/user/testing-minds/']
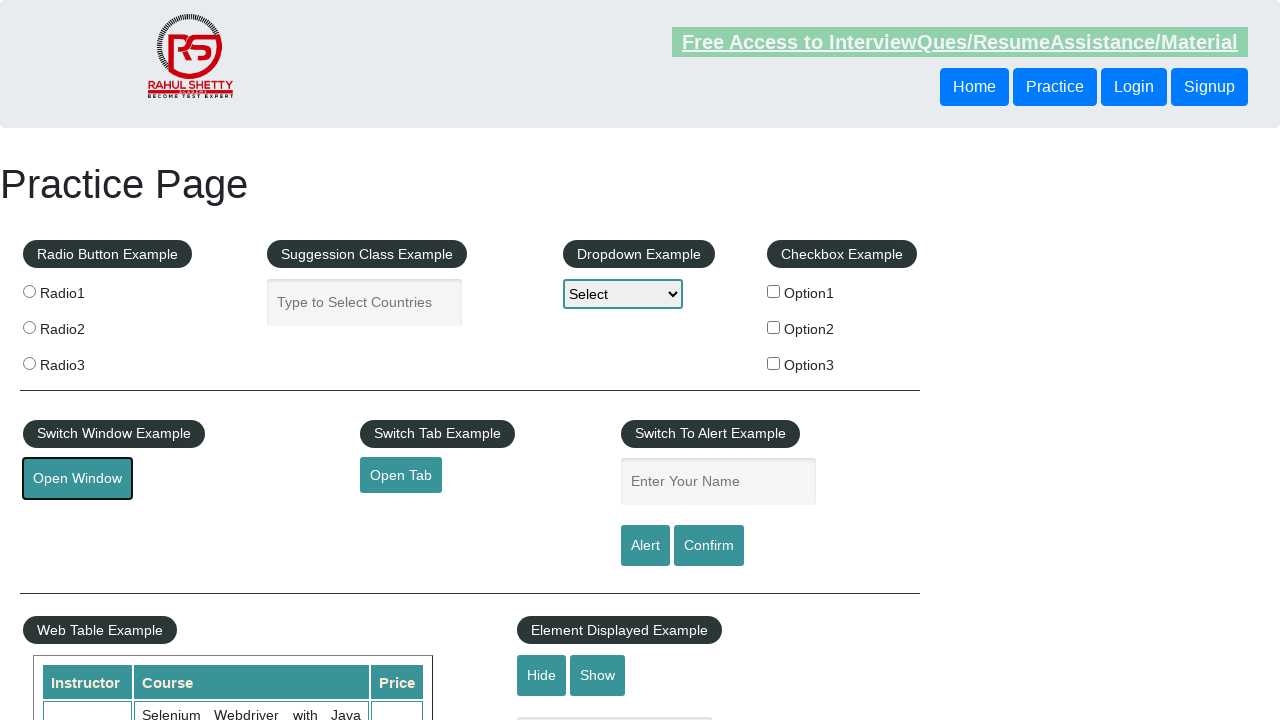

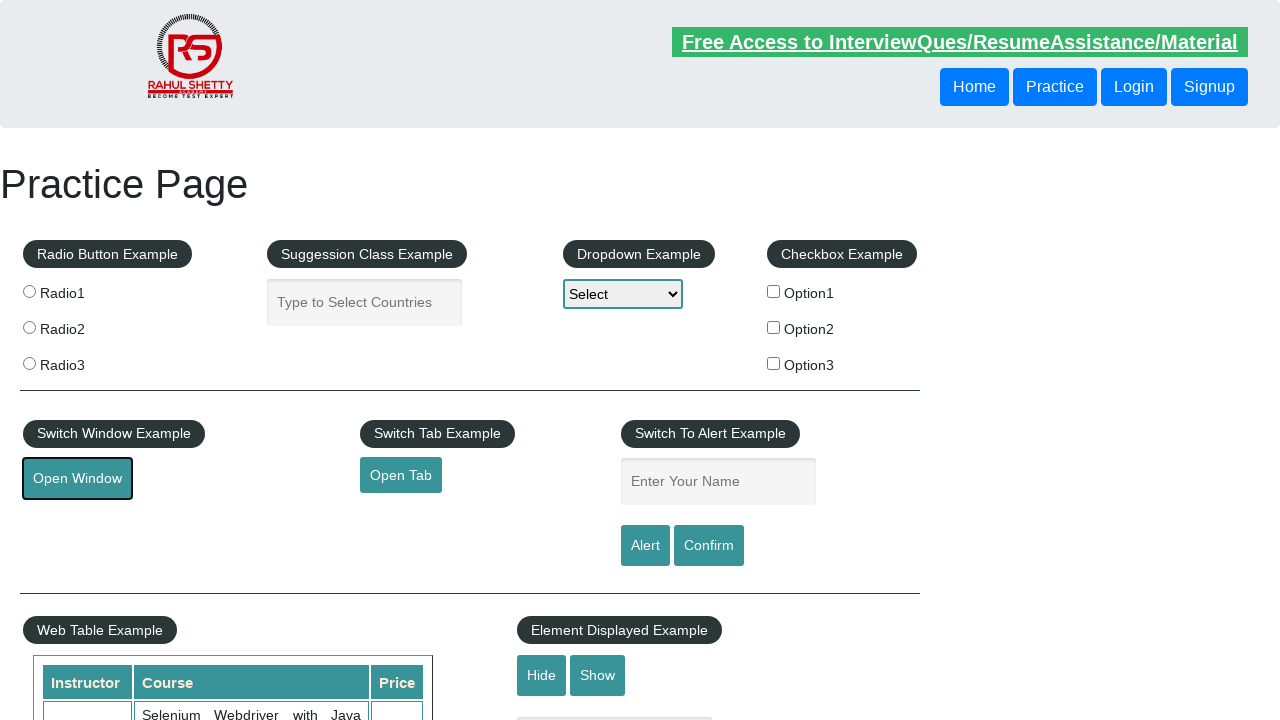